Tests the calculator by performing subtraction: 5 - 3 = 2 and verifying the result

Starting URL: https://www.calculator.net/

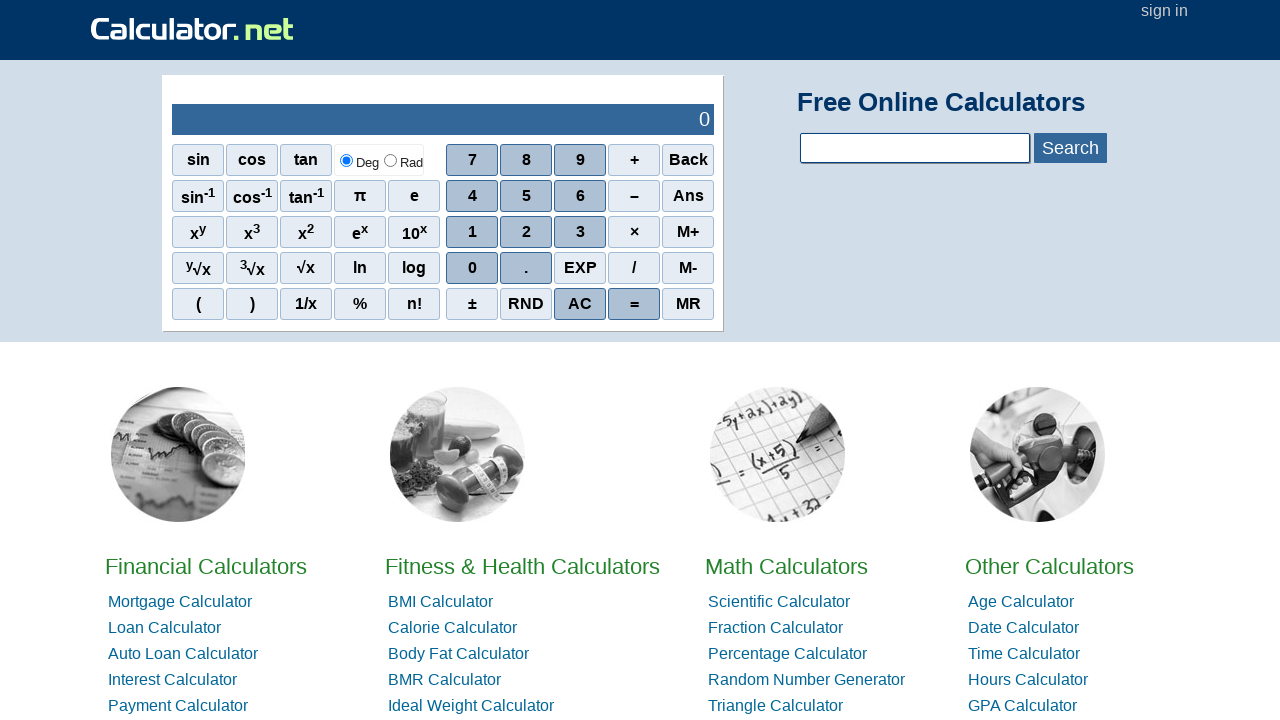

Navigated to calculator.net
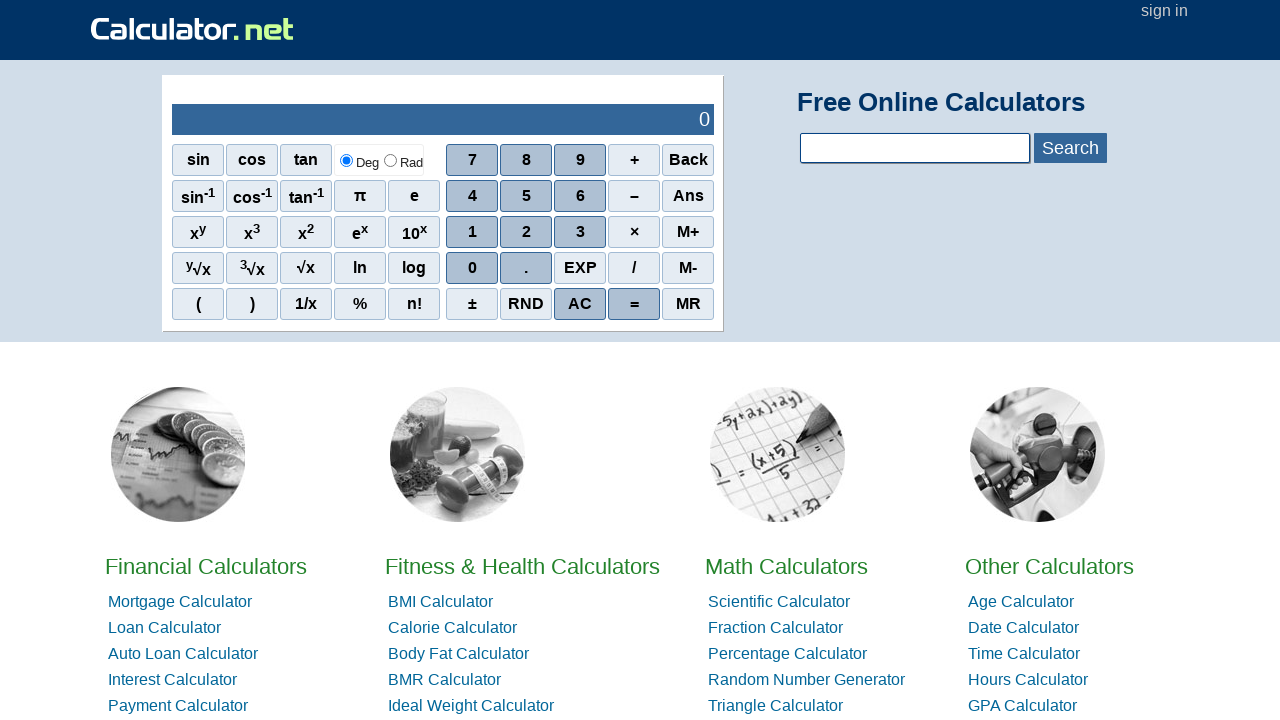

Clicked number 5 at (526, 196) on xpath=//span[@onclick='r(5)']
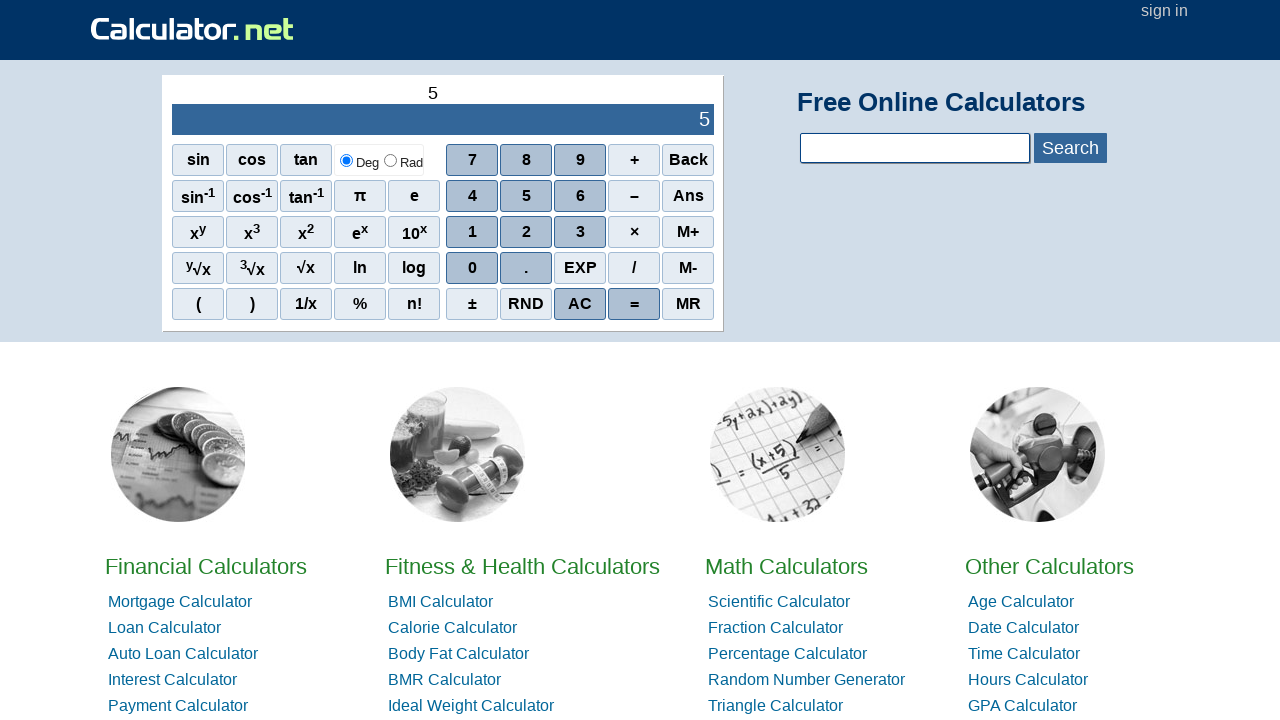

Clicked minus operation at (634, 196) on //span[@onclick="r('-')"]
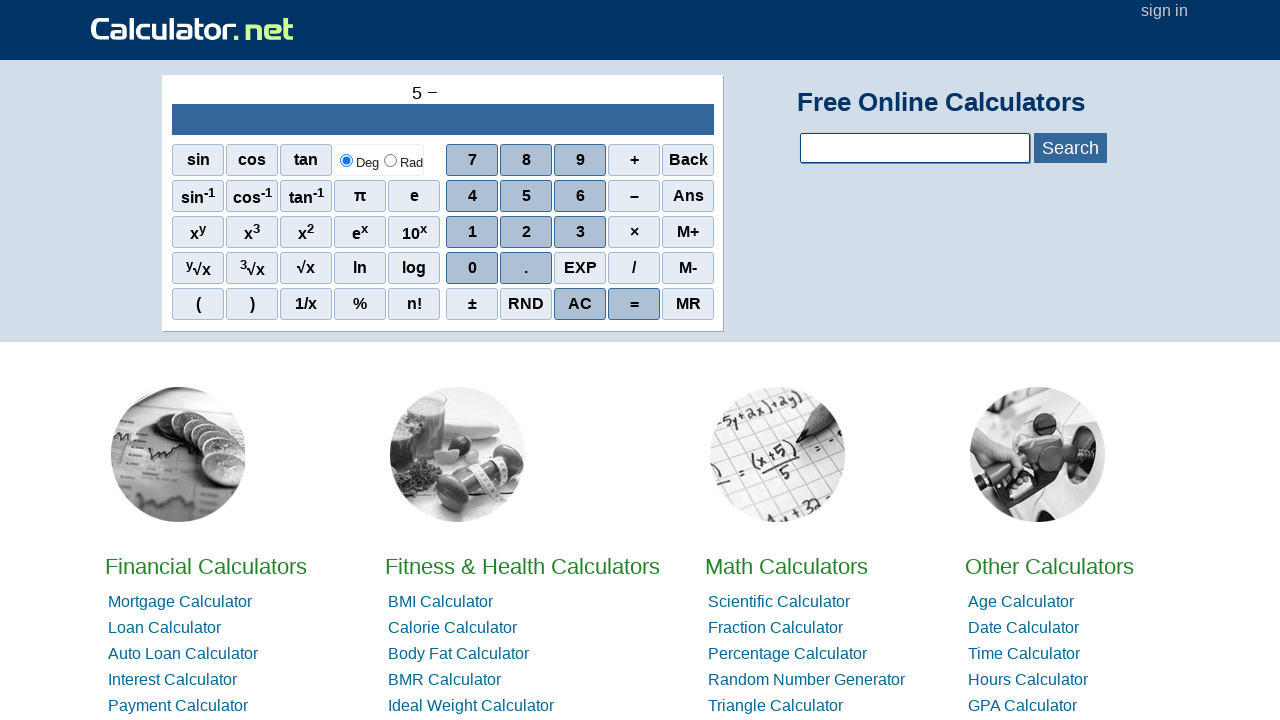

Clicked number 3 at (580, 232) on xpath=//span[@onclick='r(3)']
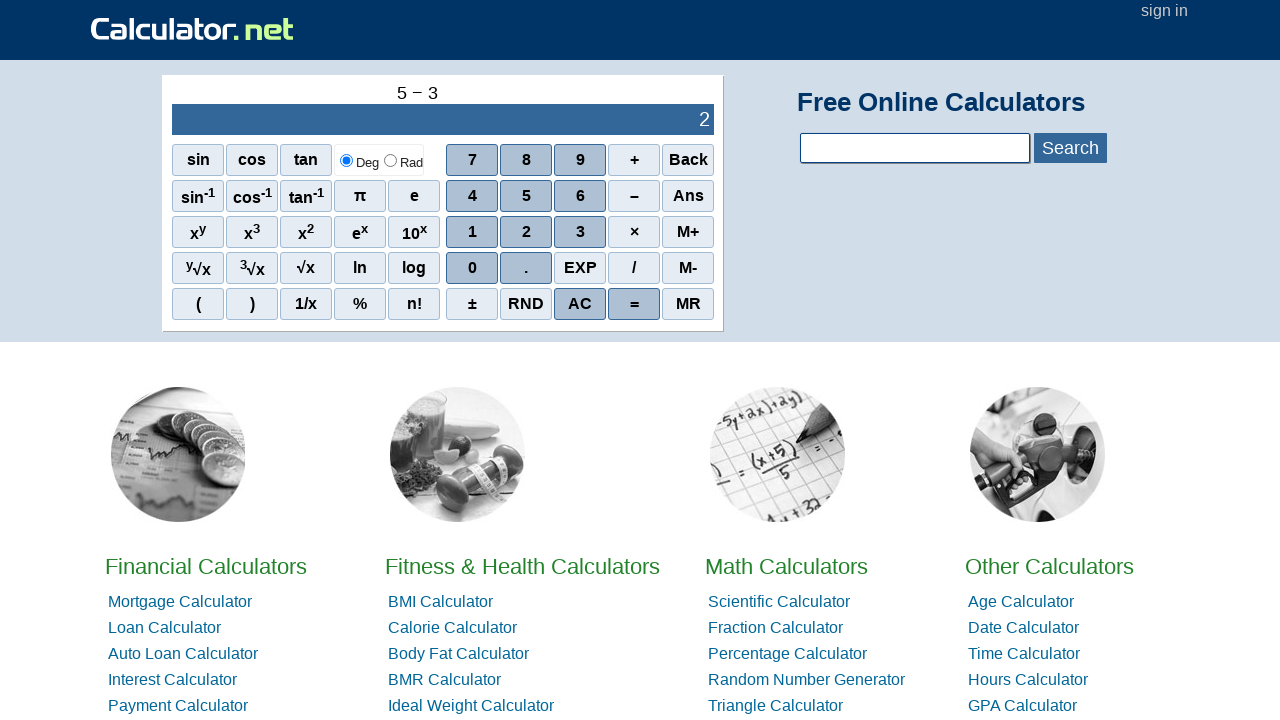

Clicked equals button at (634, 304) on //span[@onclick="r('=')"]
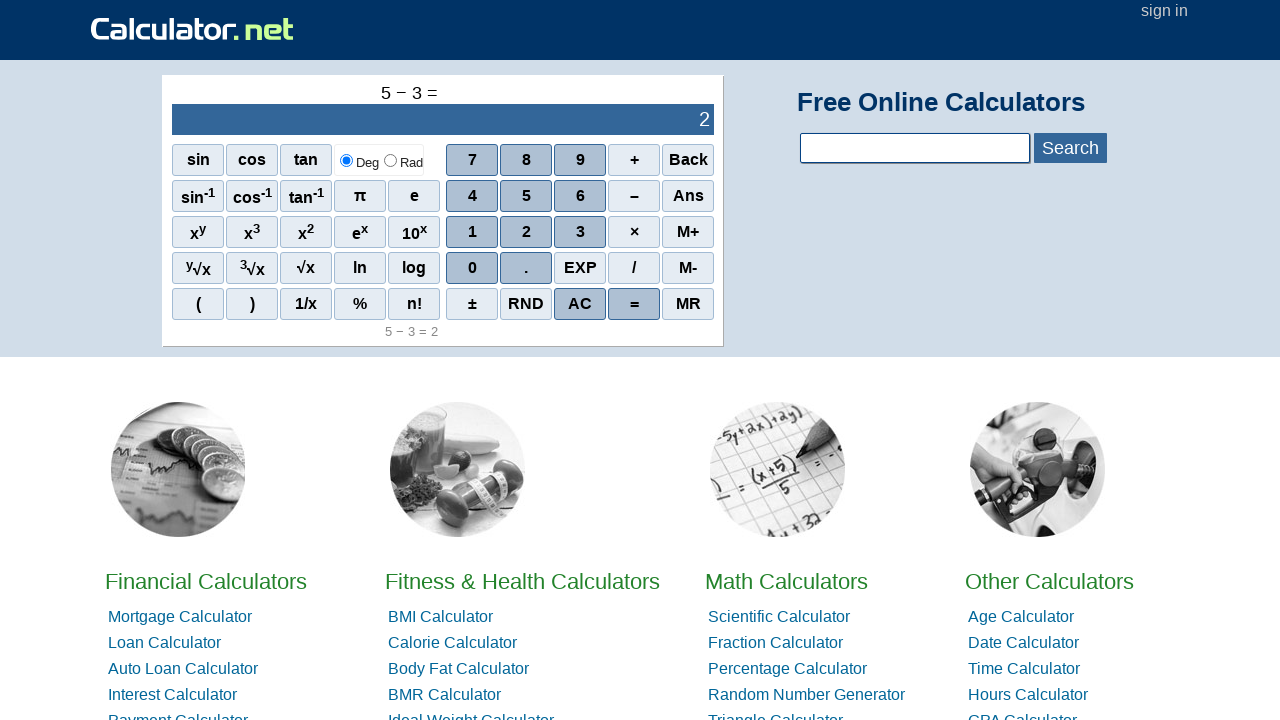

Result output element loaded
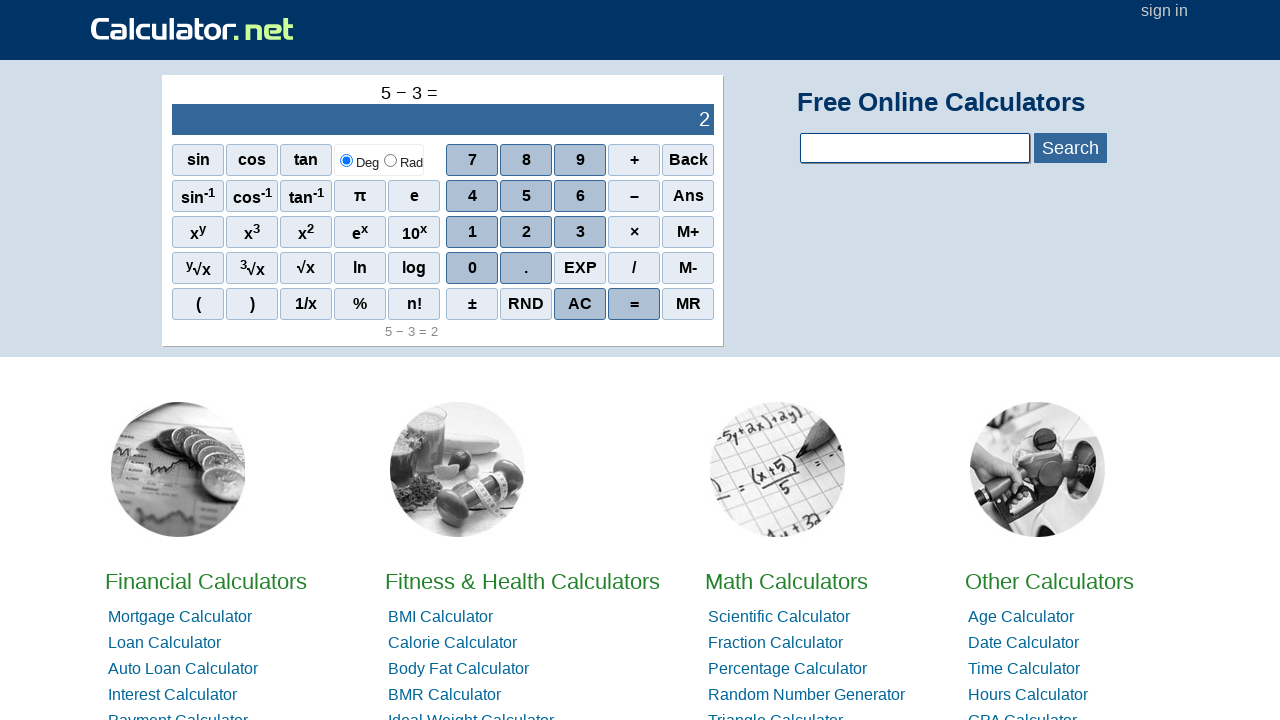

Verified calculation result: 5 - 3 = 2
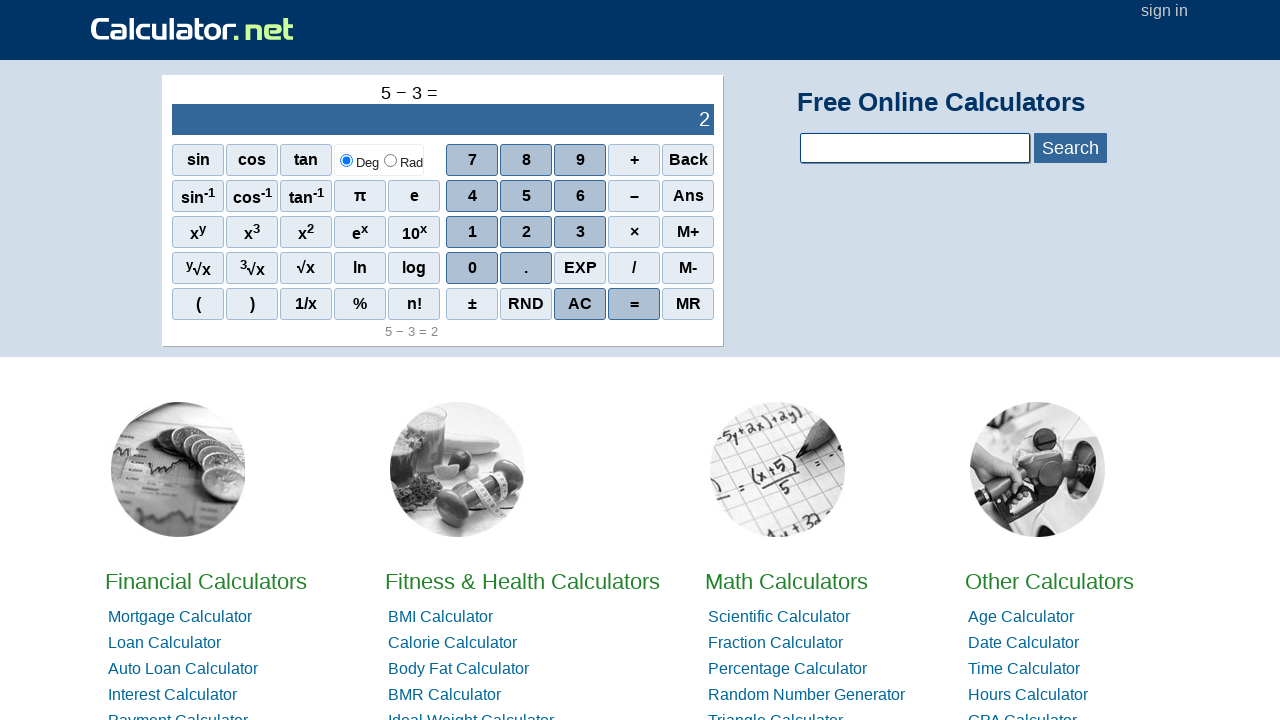

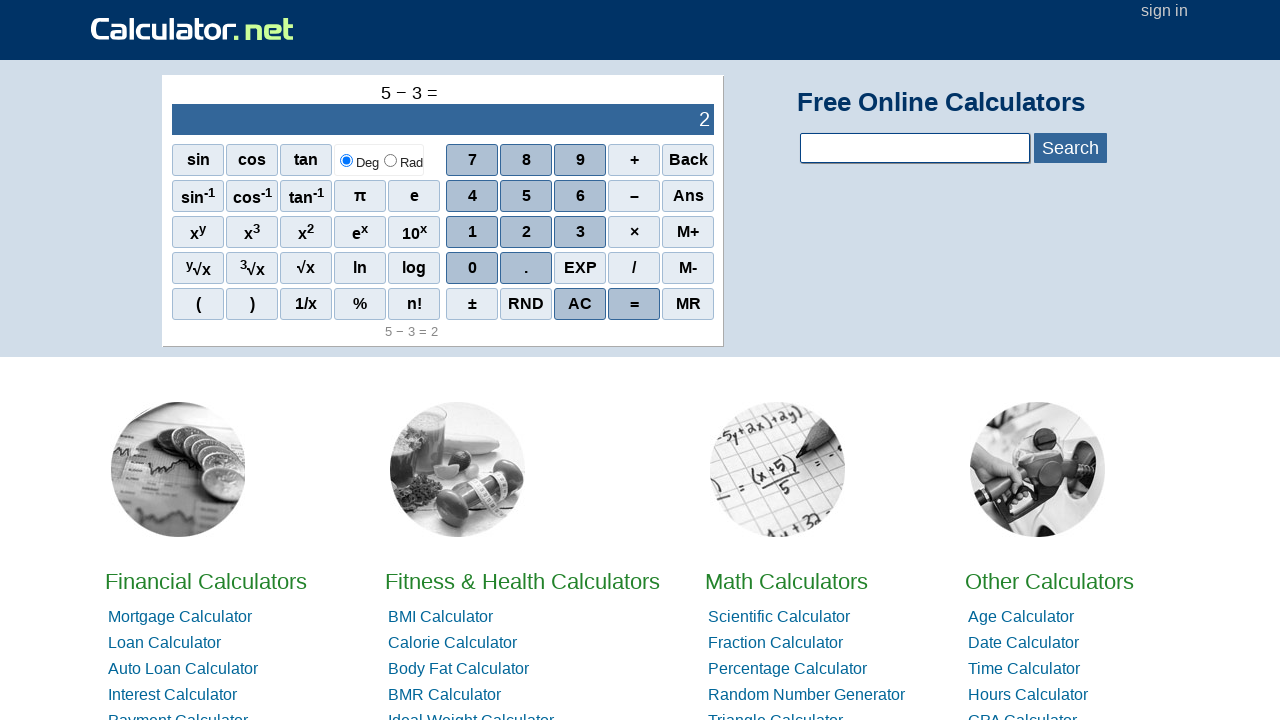